Tests that todo data persists after page reload by creating items, marking one complete, and reloading

Starting URL: https://demo.playwright.dev/todomvc

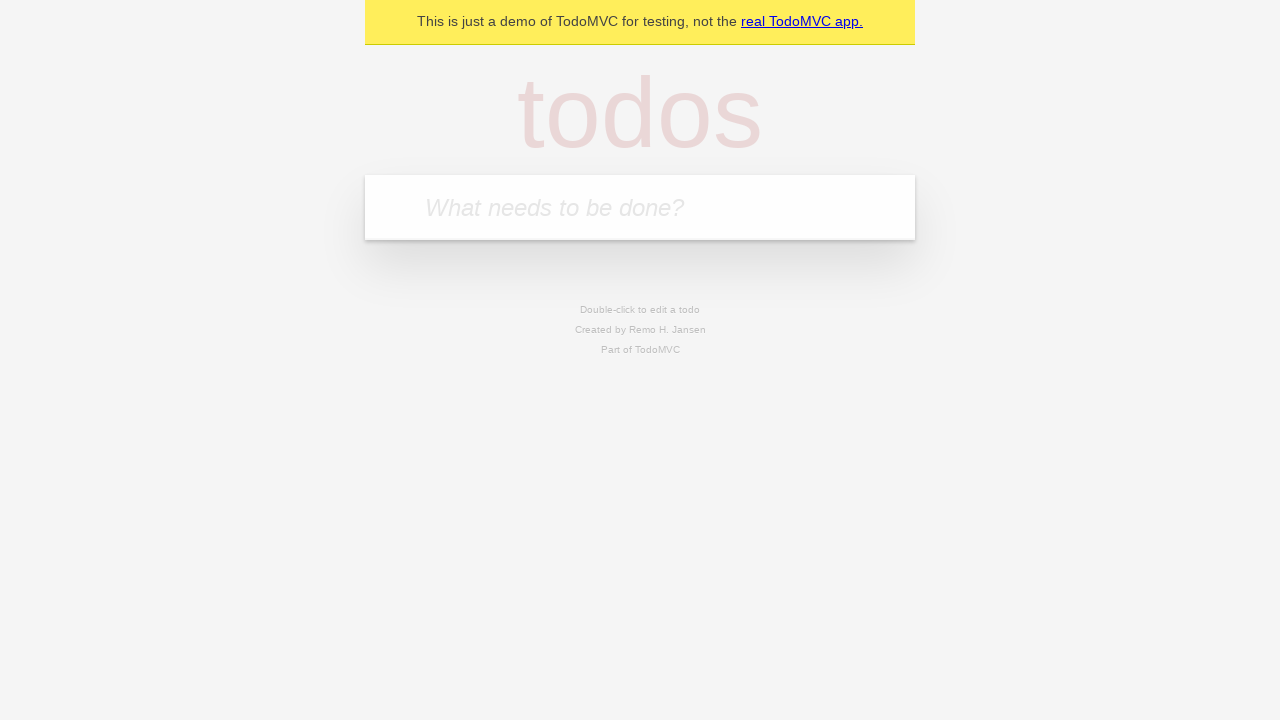

Filled input field with 'buy some cheese' on internal:attr=[placeholder="What needs to be done?"i]
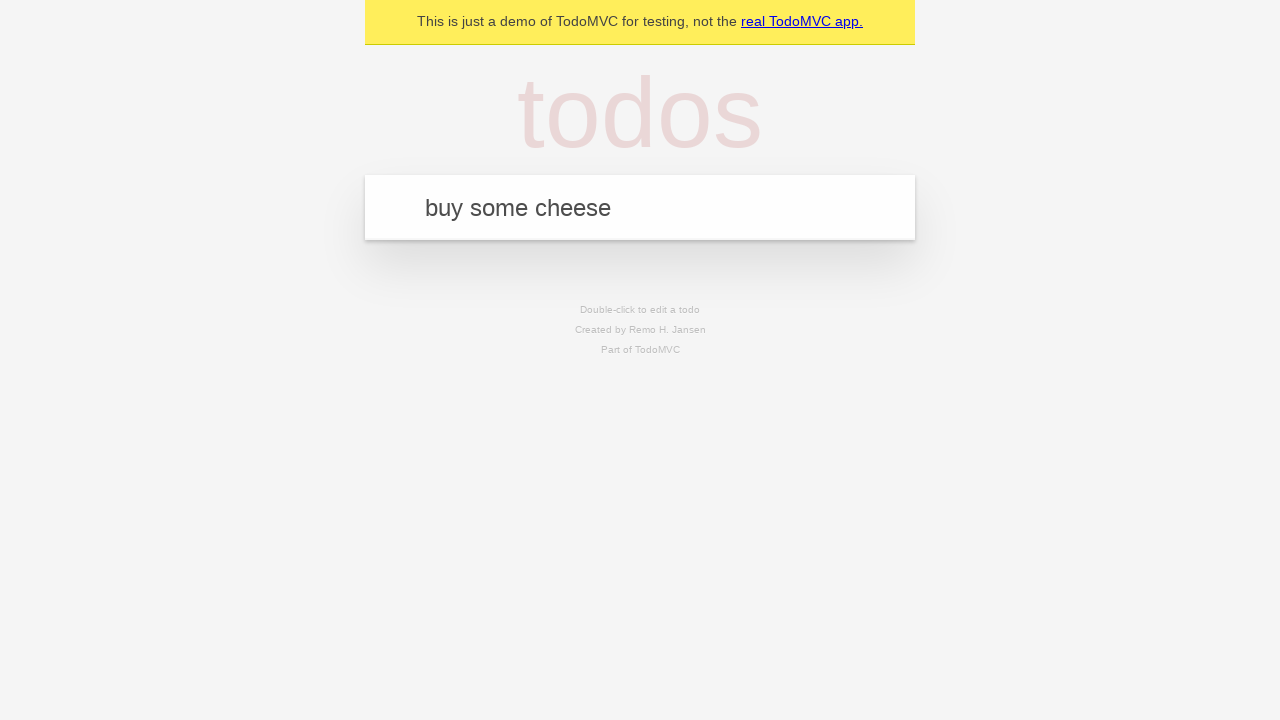

Pressed Enter to create first todo item on internal:attr=[placeholder="What needs to be done?"i]
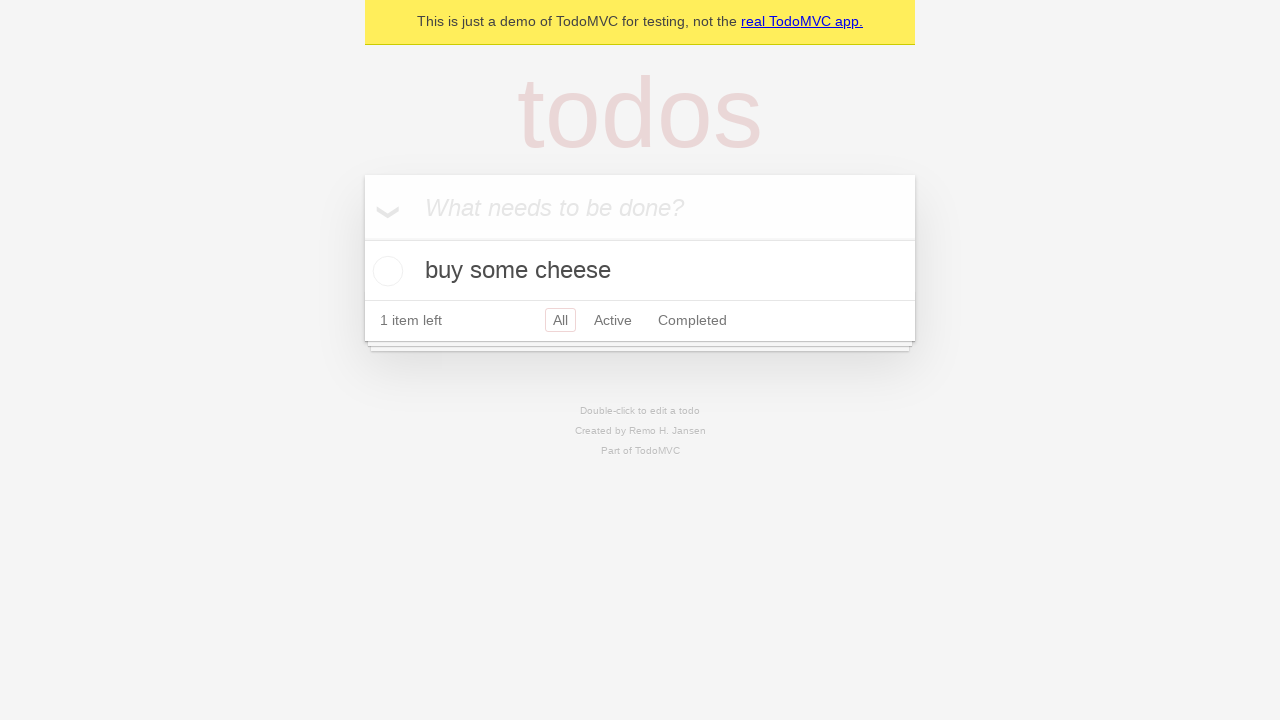

Filled input field with 'feed the cat' on internal:attr=[placeholder="What needs to be done?"i]
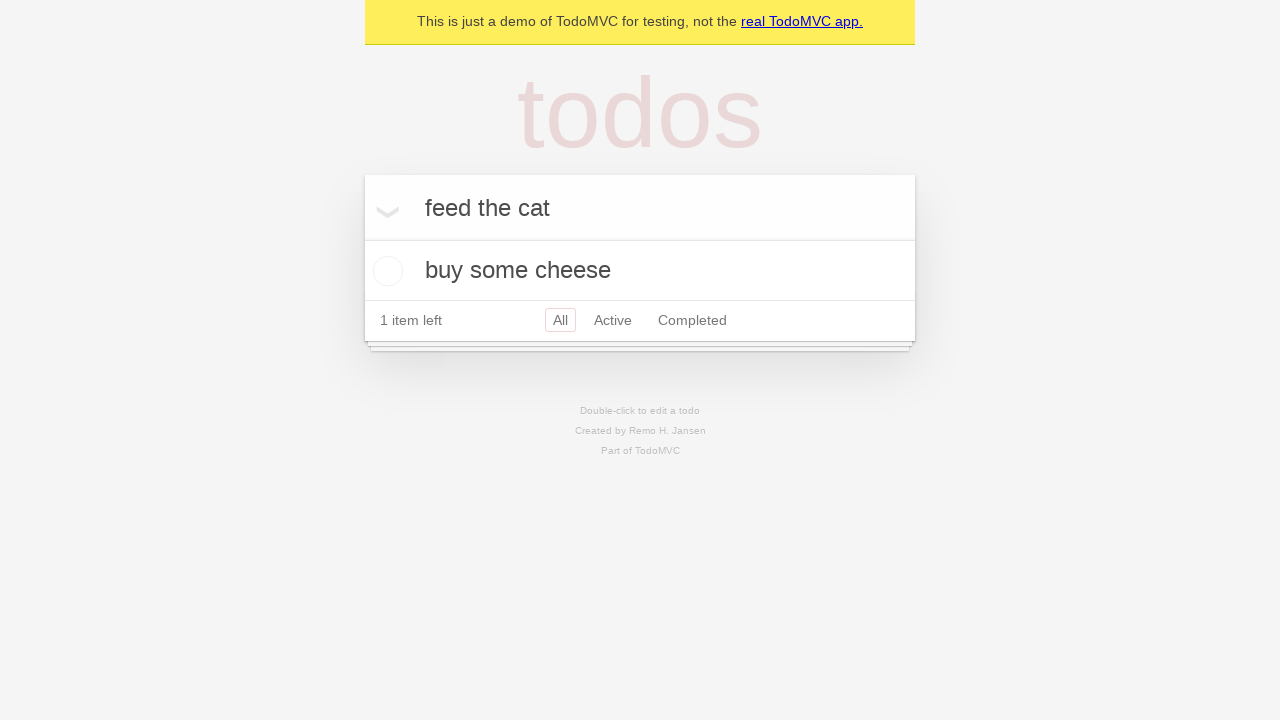

Pressed Enter to create second todo item on internal:attr=[placeholder="What needs to be done?"i]
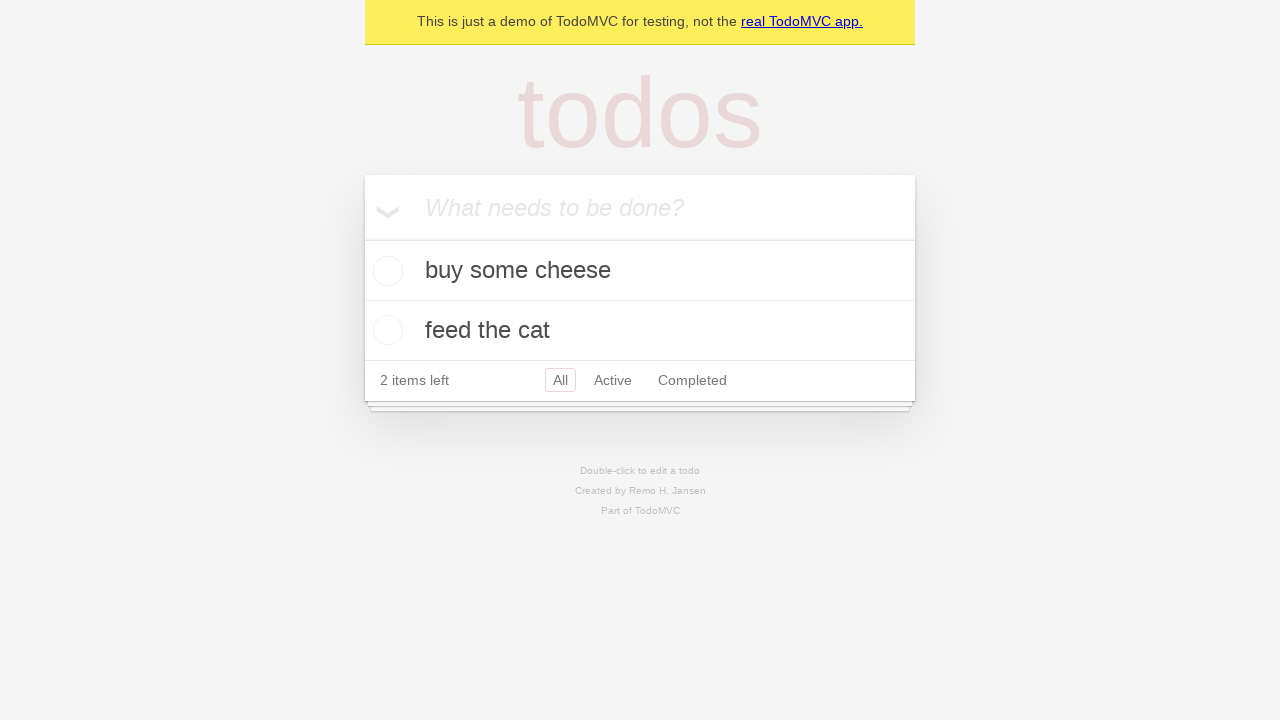

Waited for 2 todo items to be created
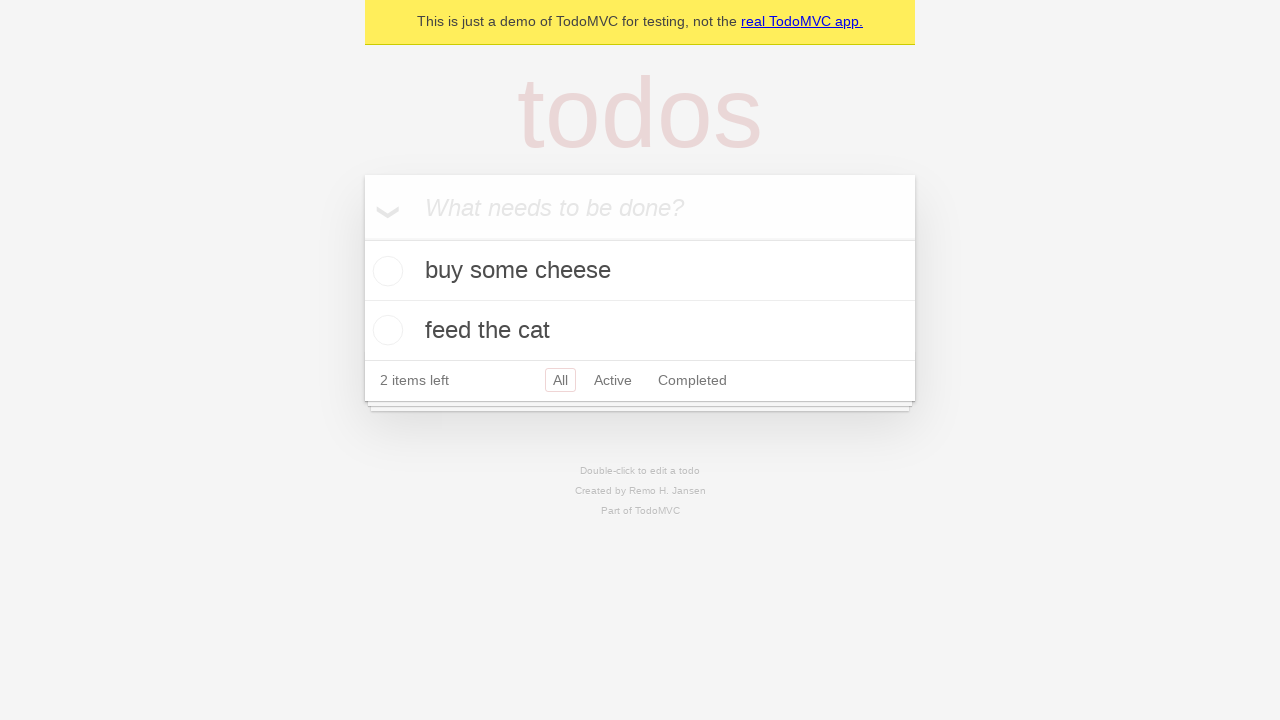

Located all todo items
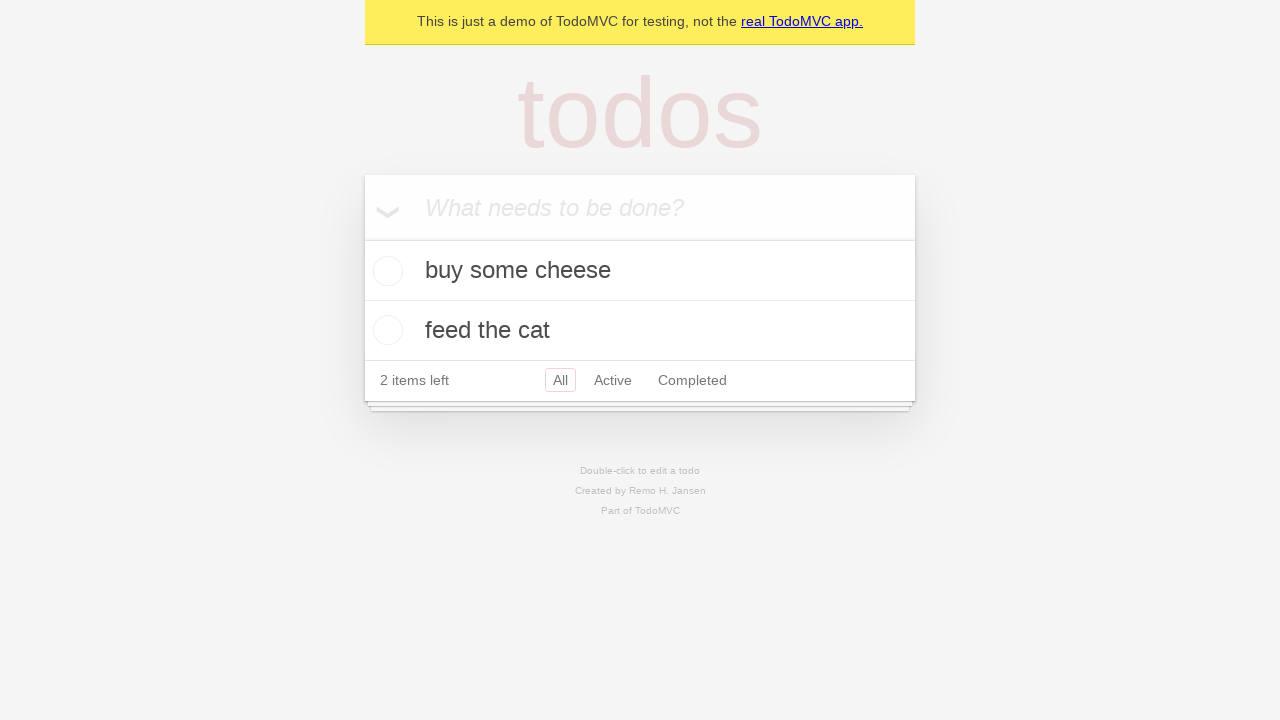

Located checkbox for first todo item
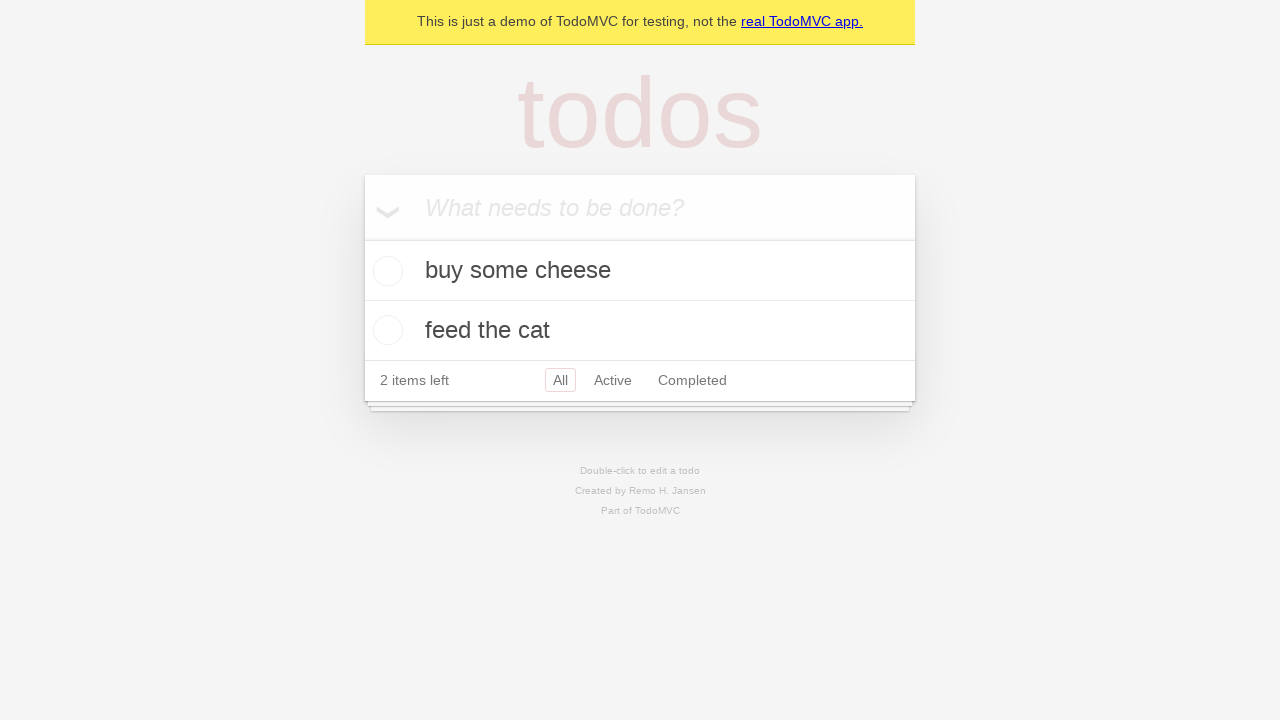

Checked first todo item to mark as complete at (385, 271) on internal:testid=[data-testid="todo-item"s] >> nth=0 >> internal:role=checkbox
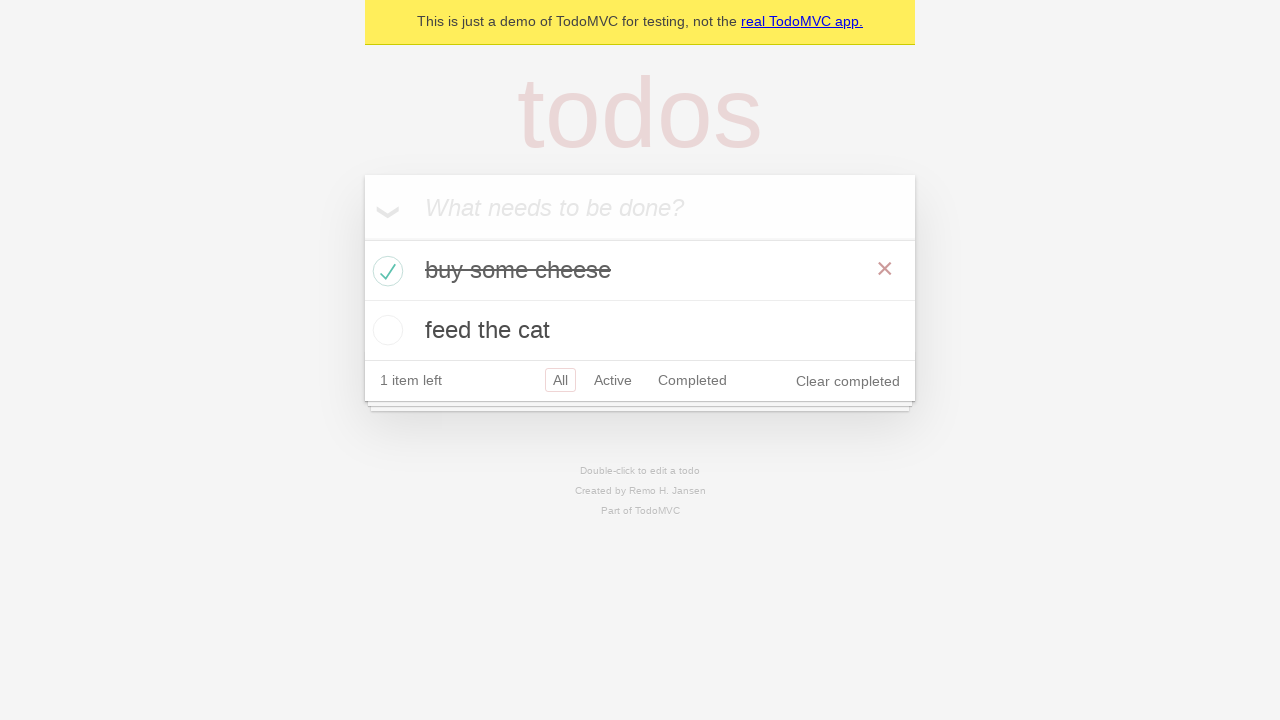

Reloaded the page
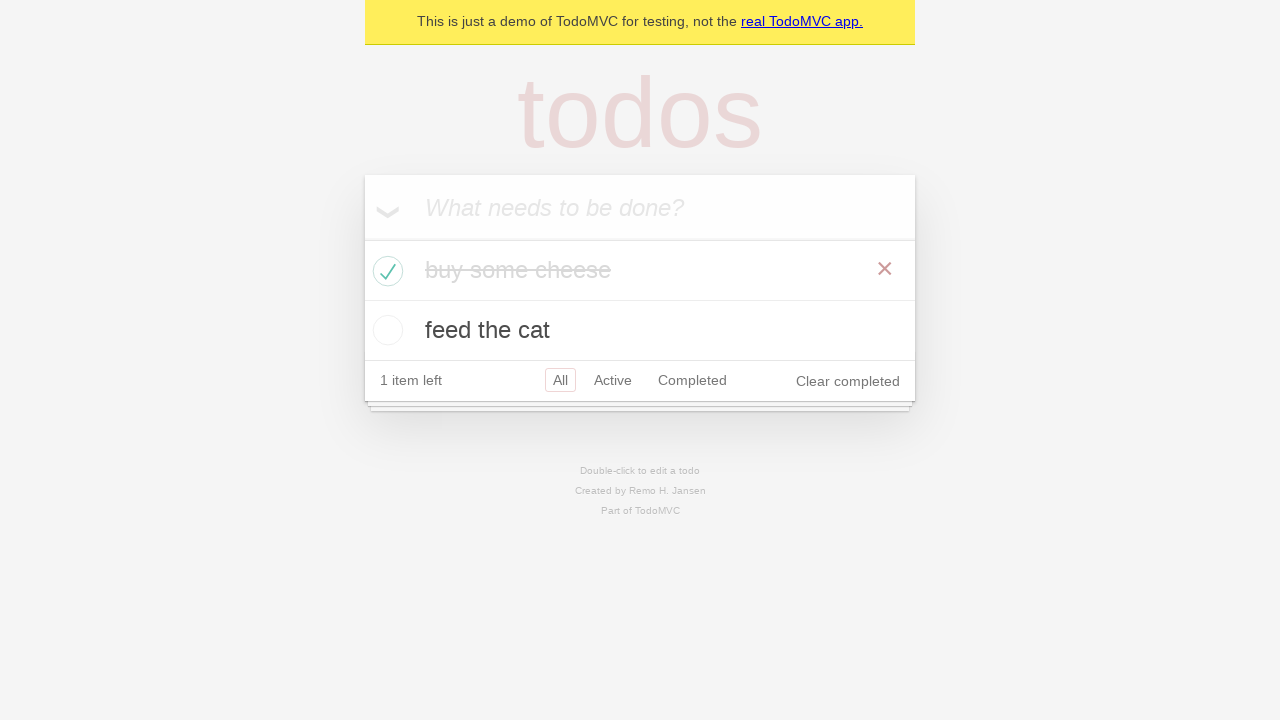

Waited for todo items to load after page reload
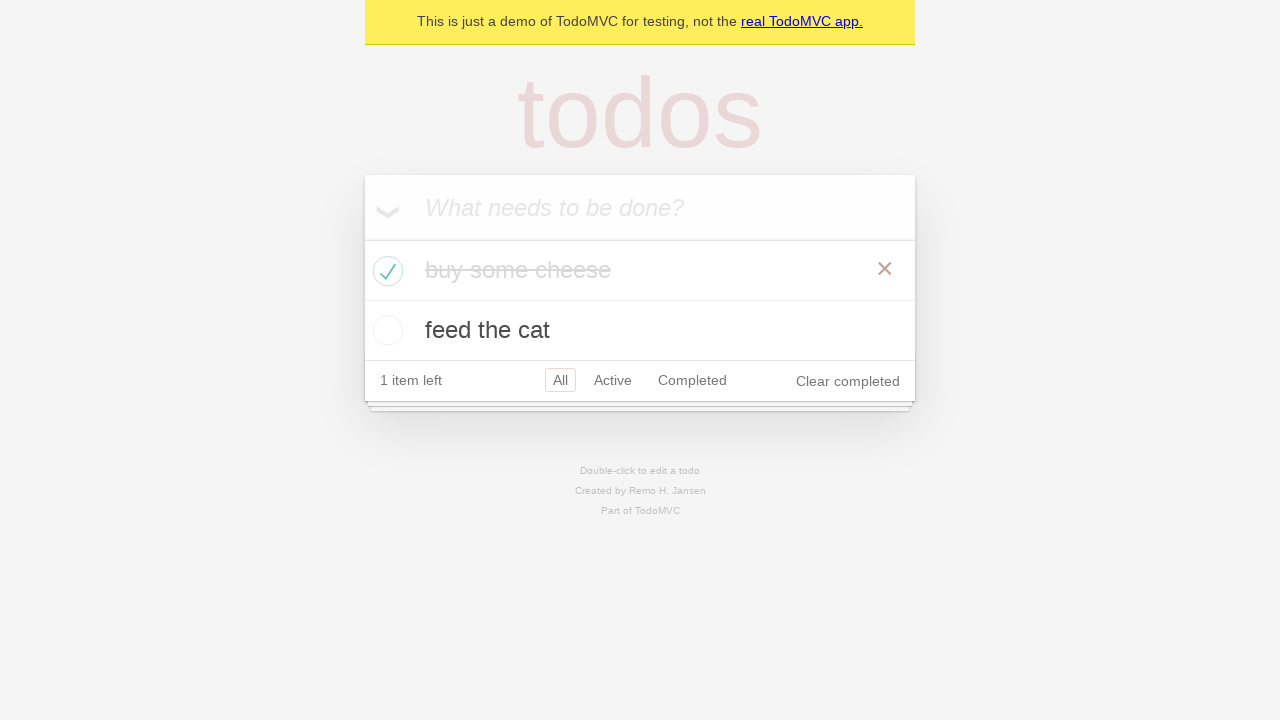

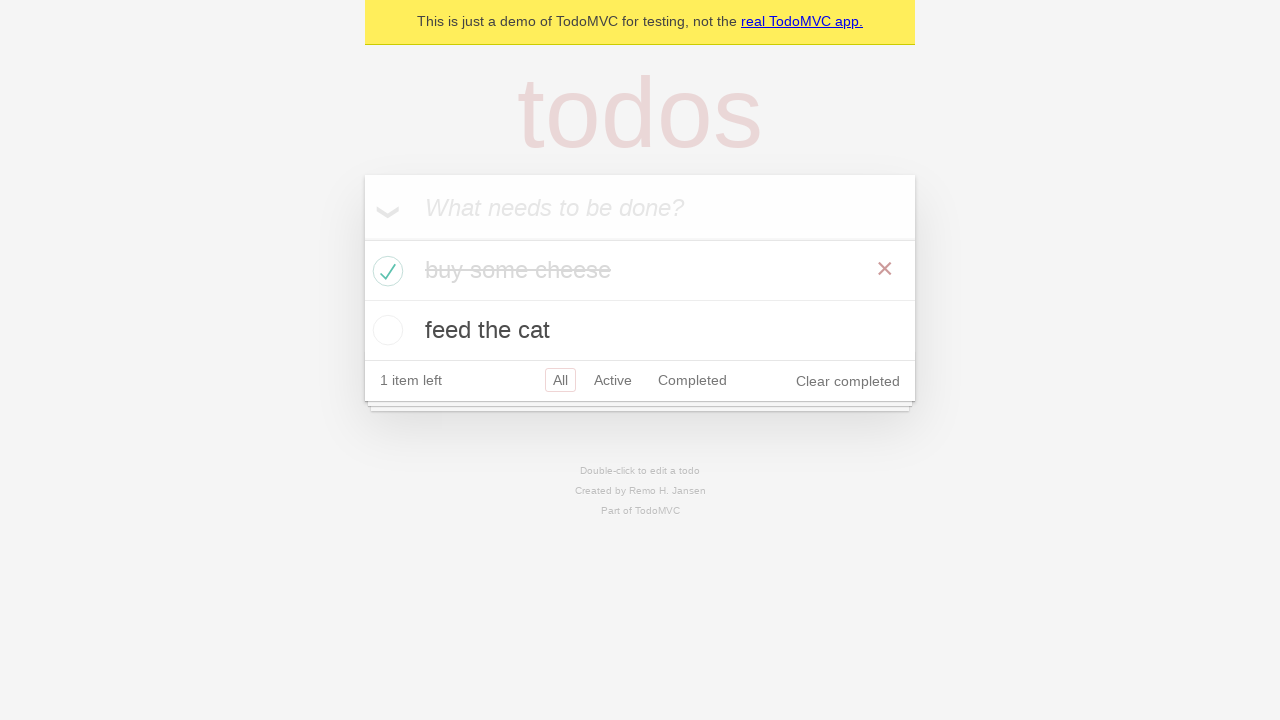